Tests table row addition functionality by adding 5 new rows with name, department, and phone information

Starting URL: https://www.tutorialrepublic.com/snippets/bootstrap/table-with-add-and-delete-row-feature.php

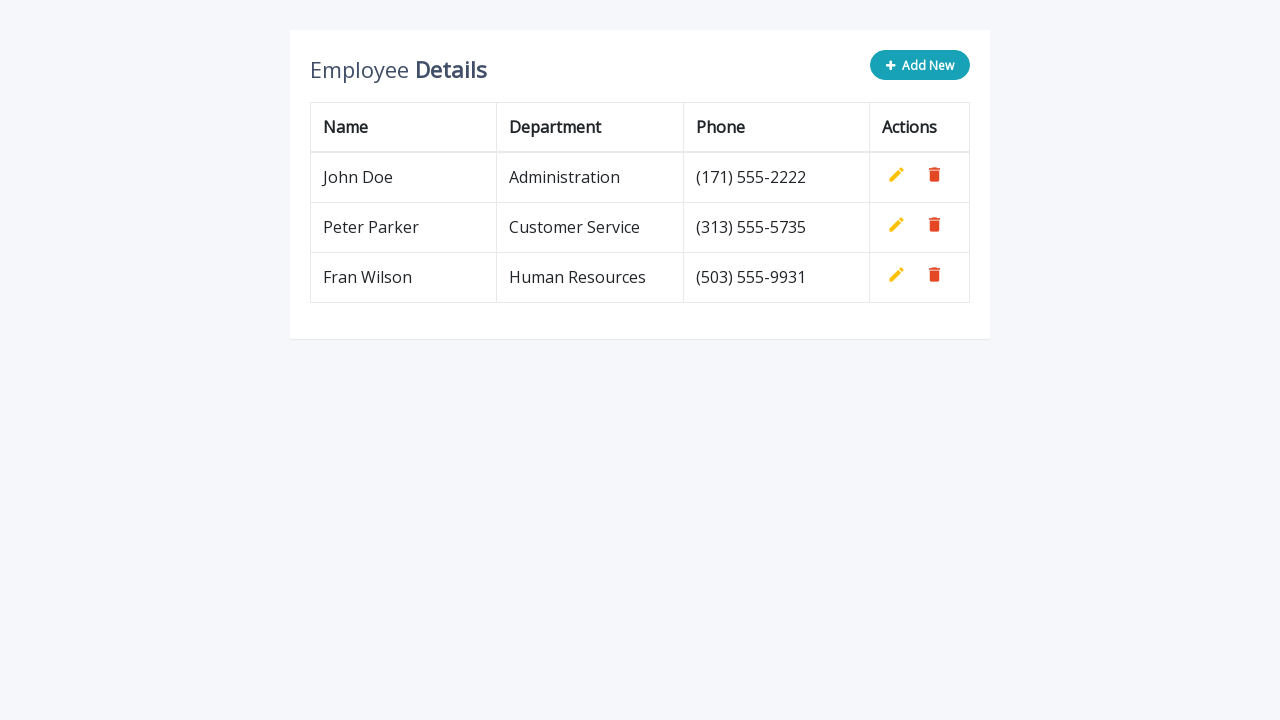

Clicked 'Add New' button to open form for row 1 at (920, 65) on button[type='button']
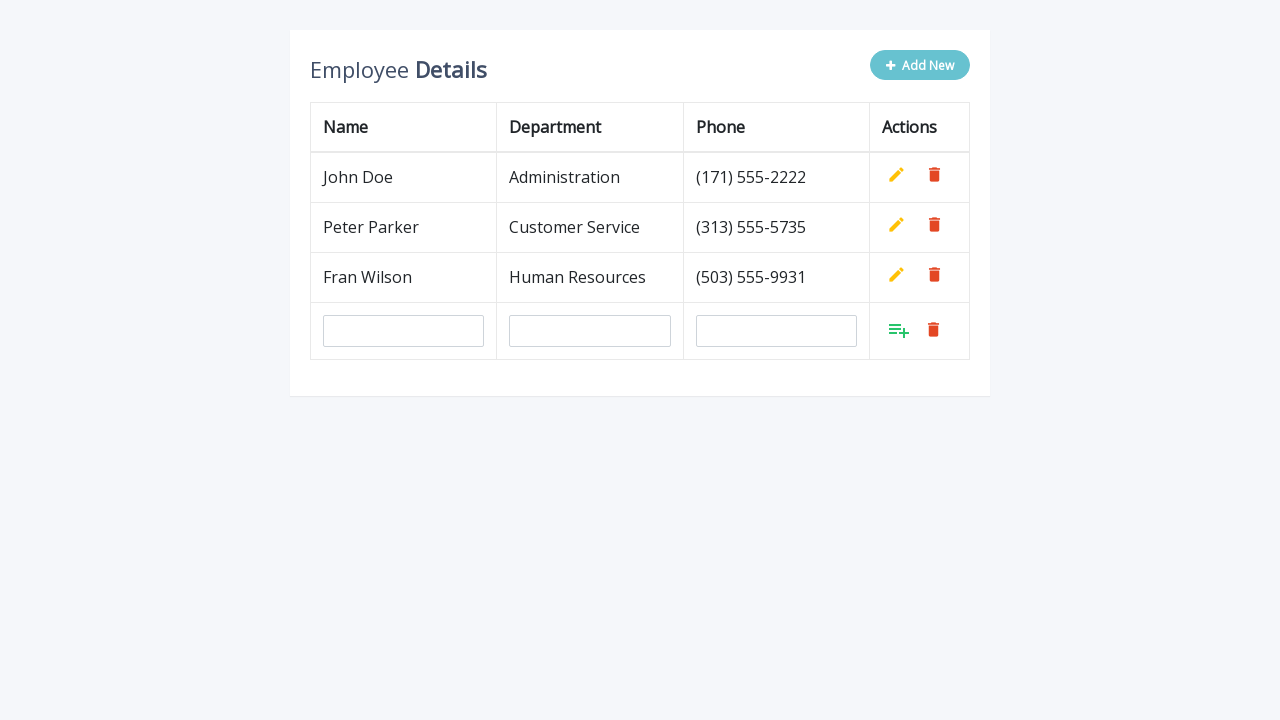

Filled name field with 'John Smith 1' on #name
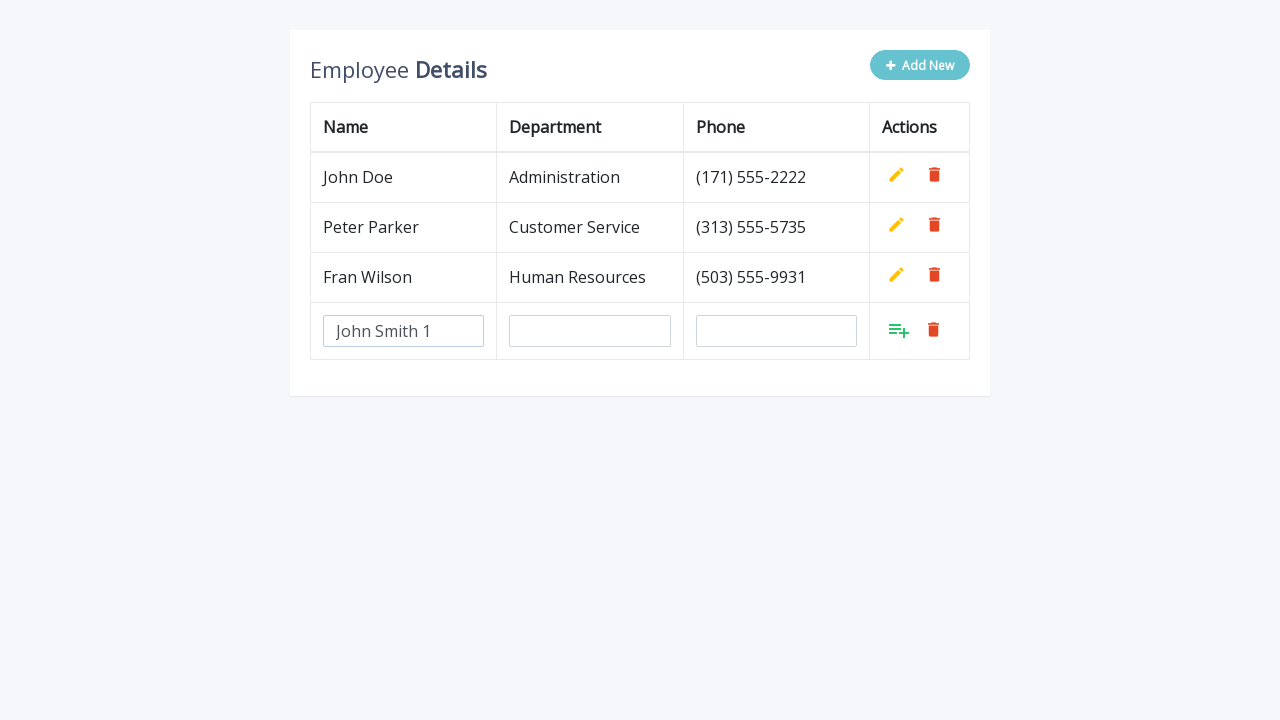

Filled department field with 'Engineering 1' on #department
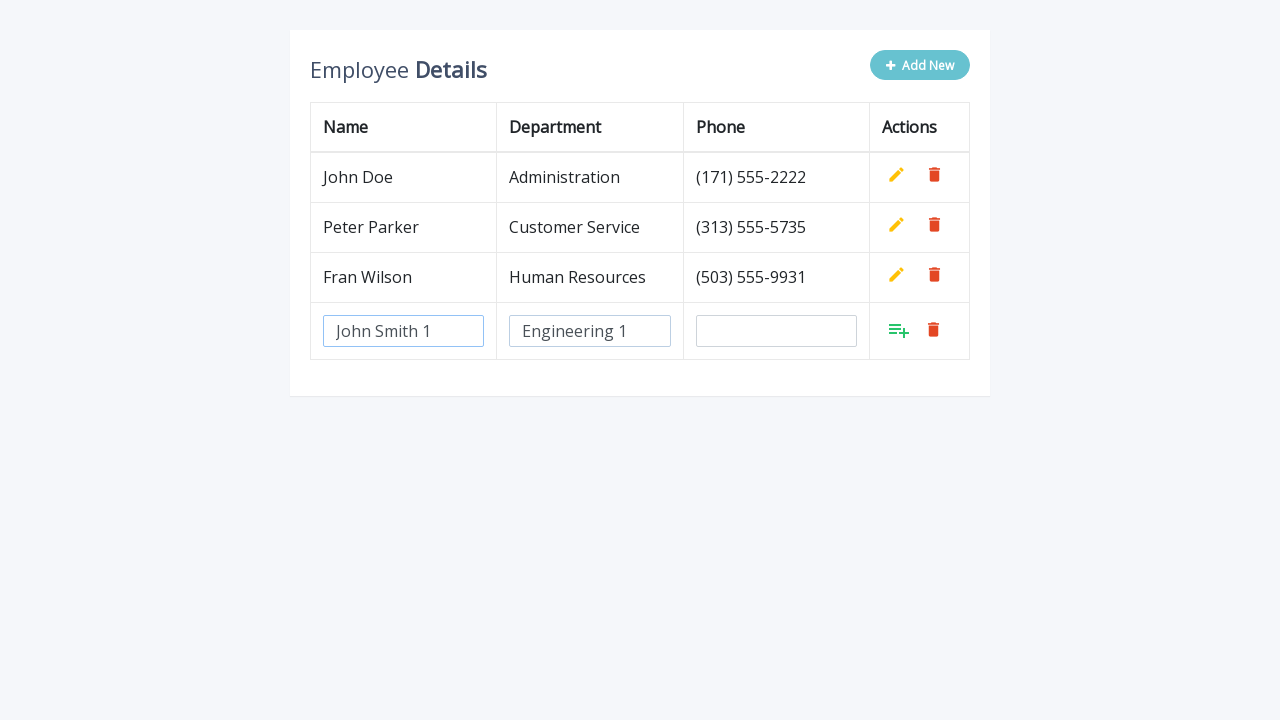

Filled phone field with '555-0101' on #phone
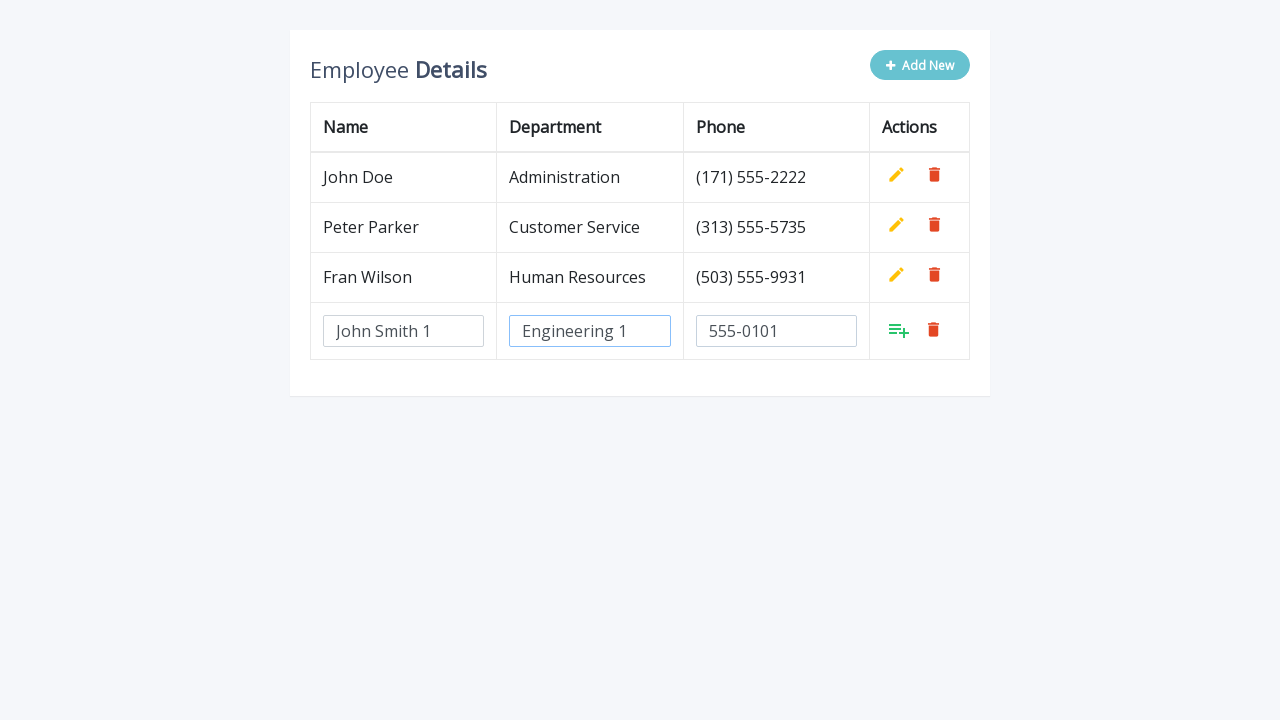

Clicked Add button to submit row 1 at (899, 330) on .add >> nth=-1
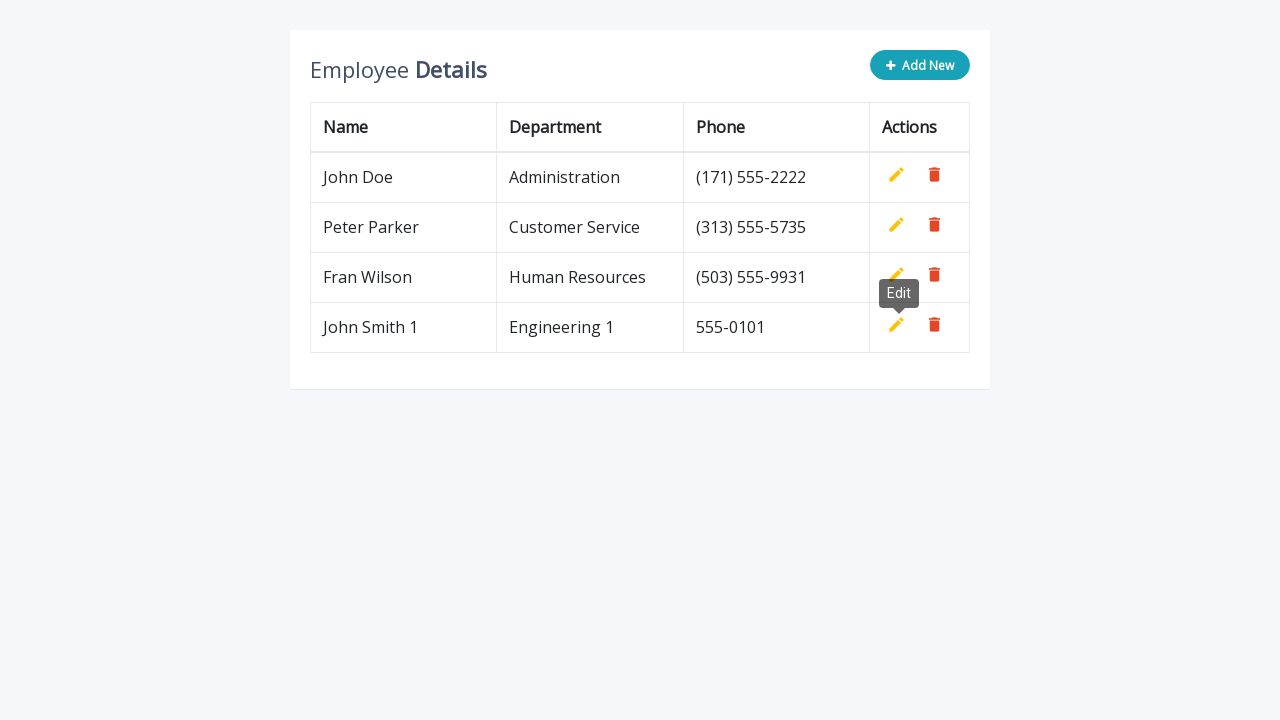

Clicked 'Add New' button to open form for row 2 at (920, 65) on button[type='button']
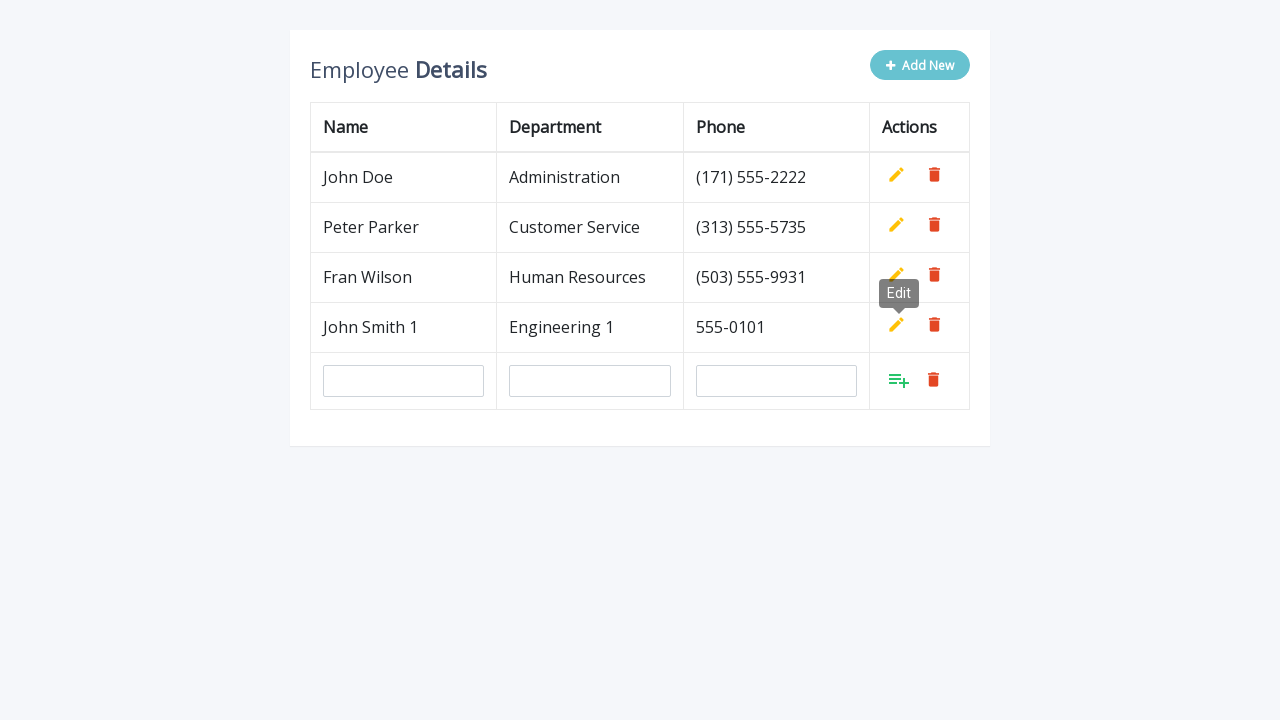

Filled name field with 'John Smith 2' on #name
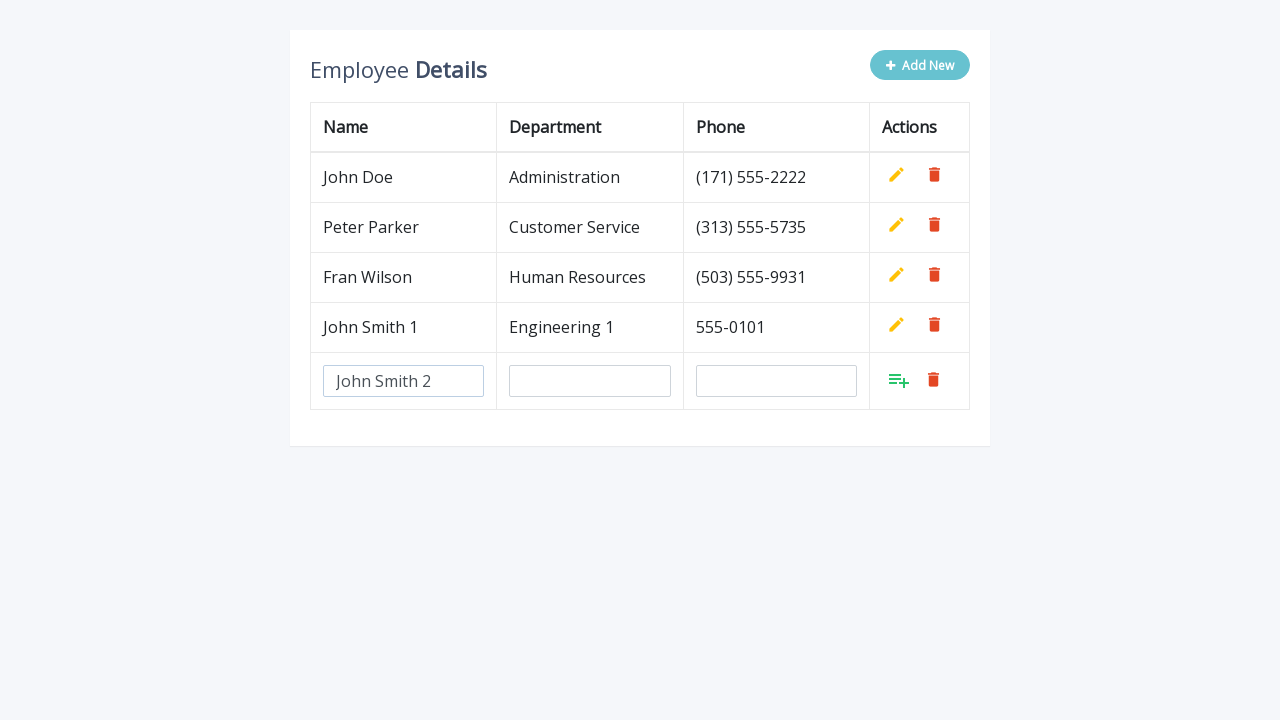

Filled department field with 'Engineering 2' on #department
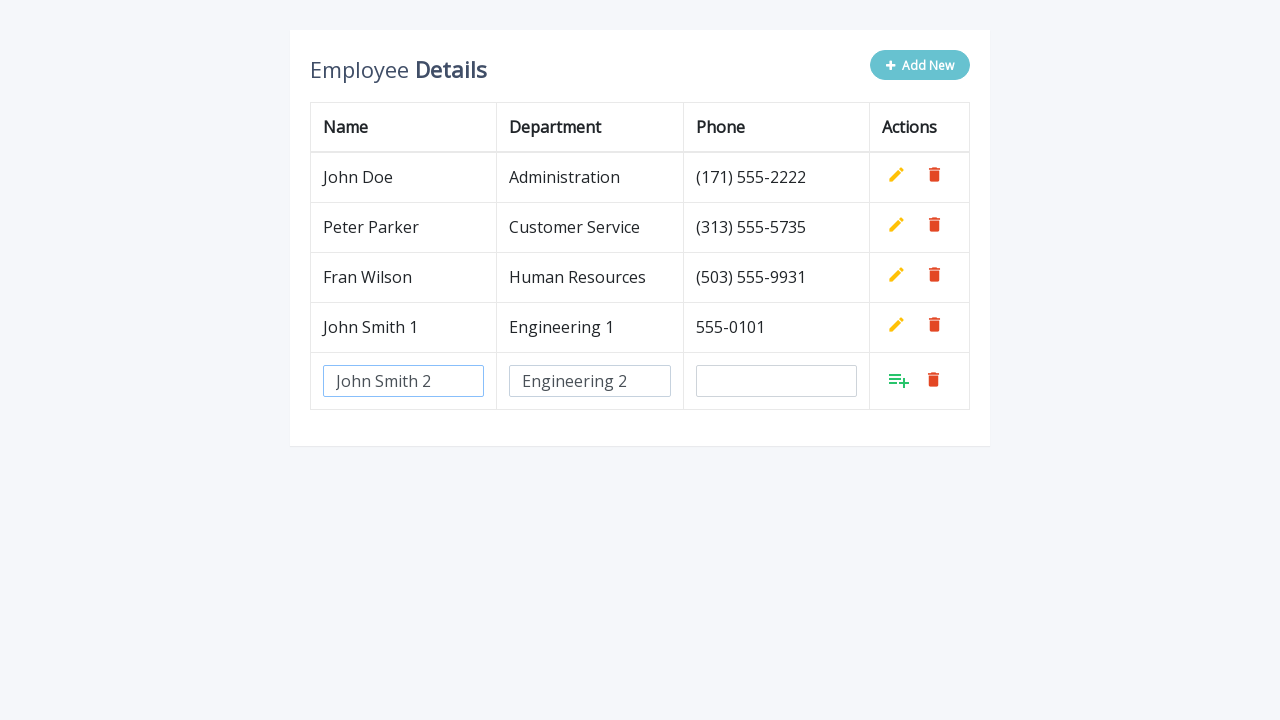

Filled phone field with '555-0102' on #phone
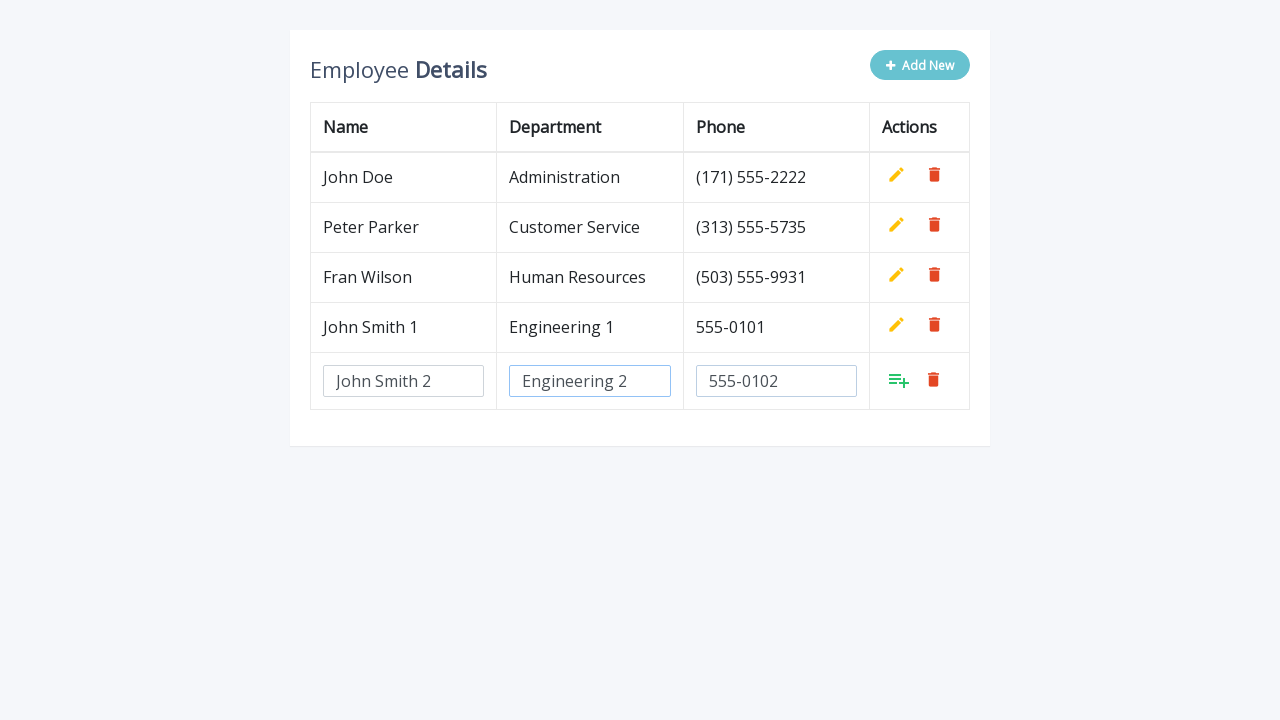

Clicked Add button to submit row 2 at (899, 380) on .add >> nth=-1
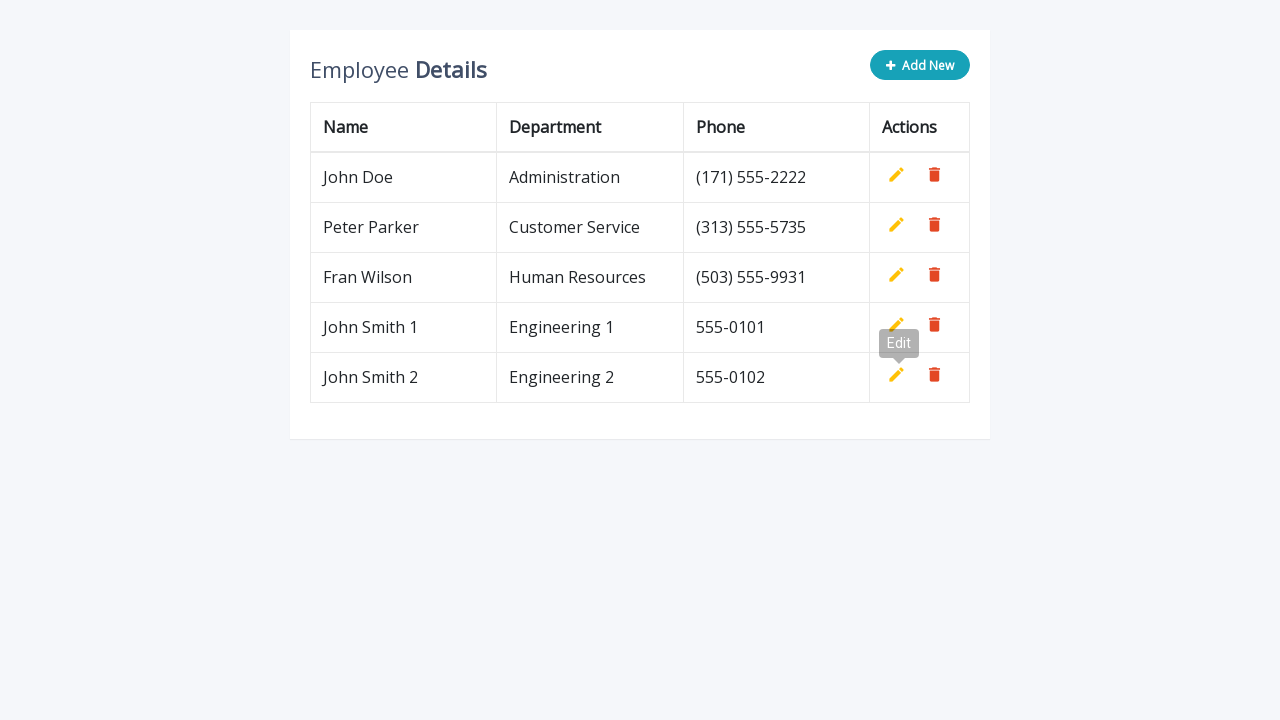

Clicked 'Add New' button to open form for row 3 at (920, 65) on button[type='button']
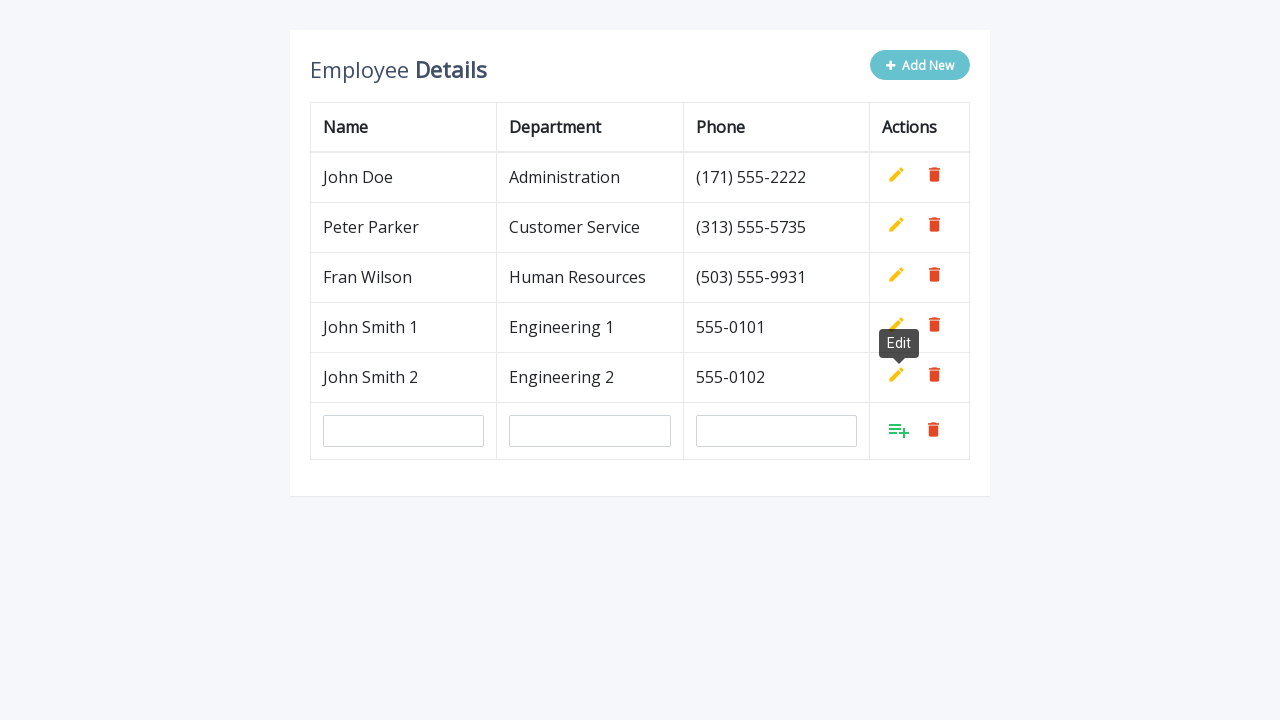

Filled name field with 'John Smith 3' on #name
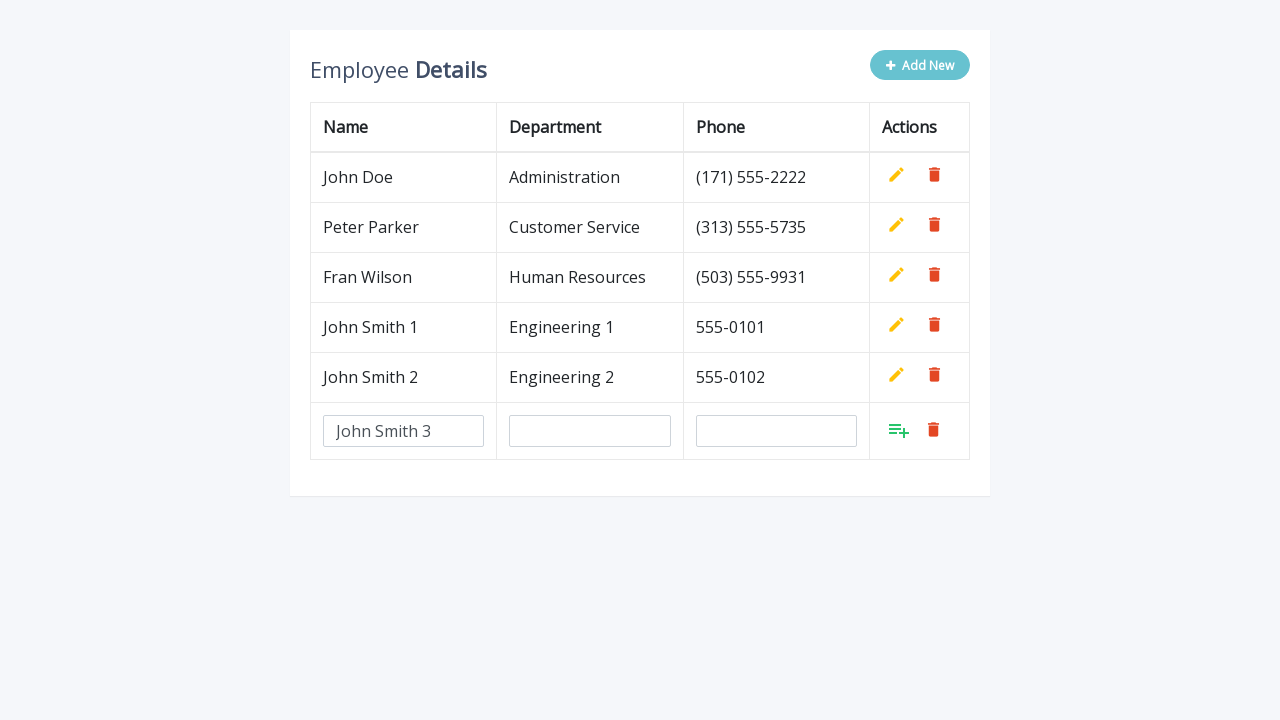

Filled department field with 'Engineering 3' on #department
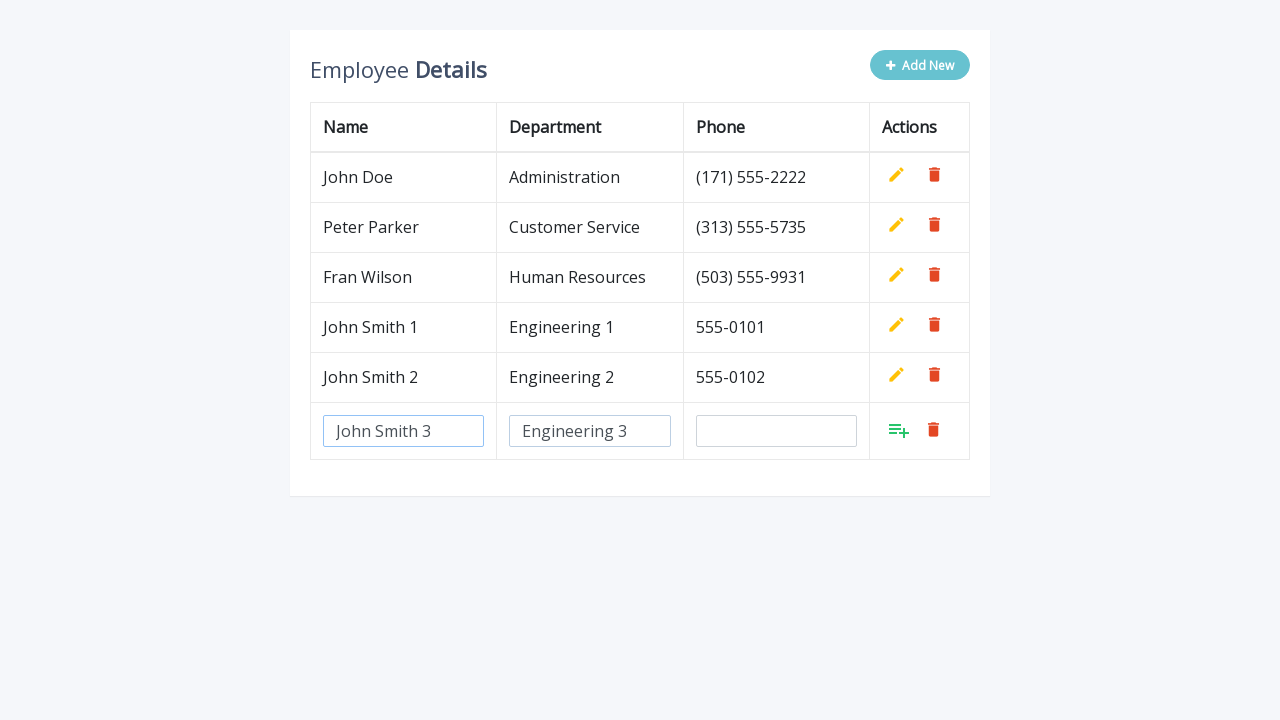

Filled phone field with '555-0103' on #phone
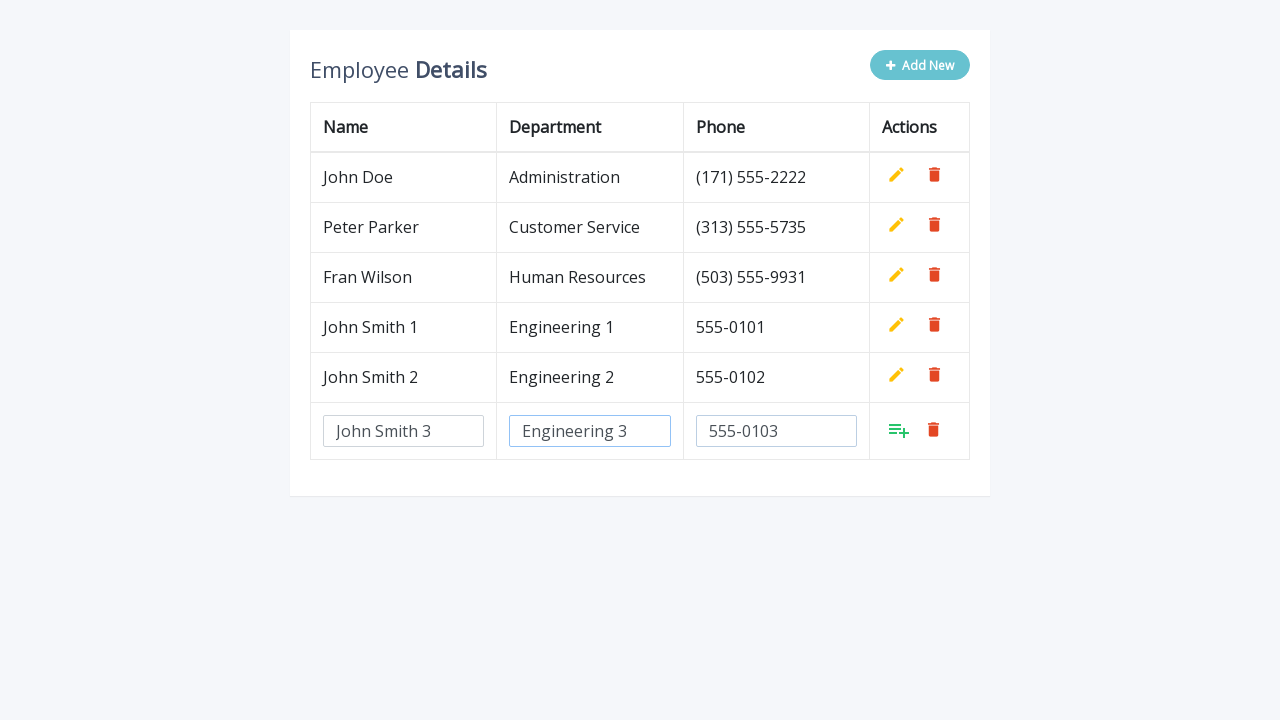

Clicked Add button to submit row 3 at (899, 430) on .add >> nth=-1
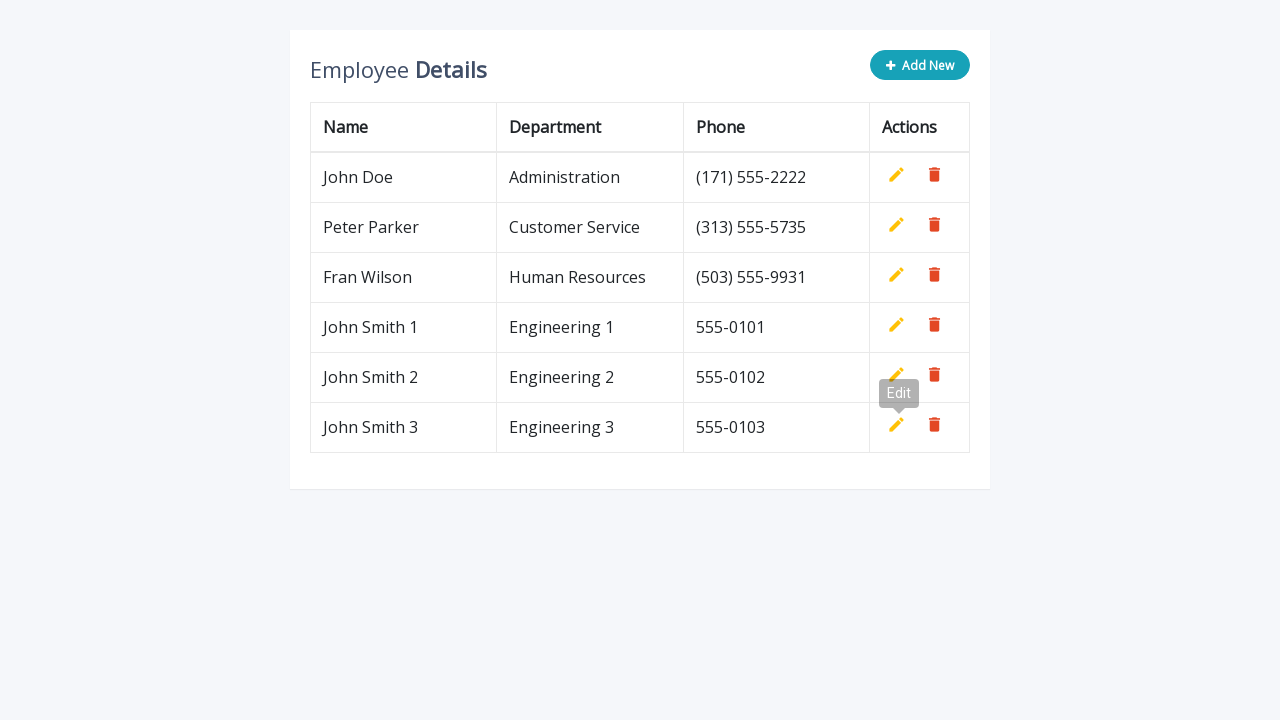

Clicked 'Add New' button to open form for row 4 at (920, 65) on button[type='button']
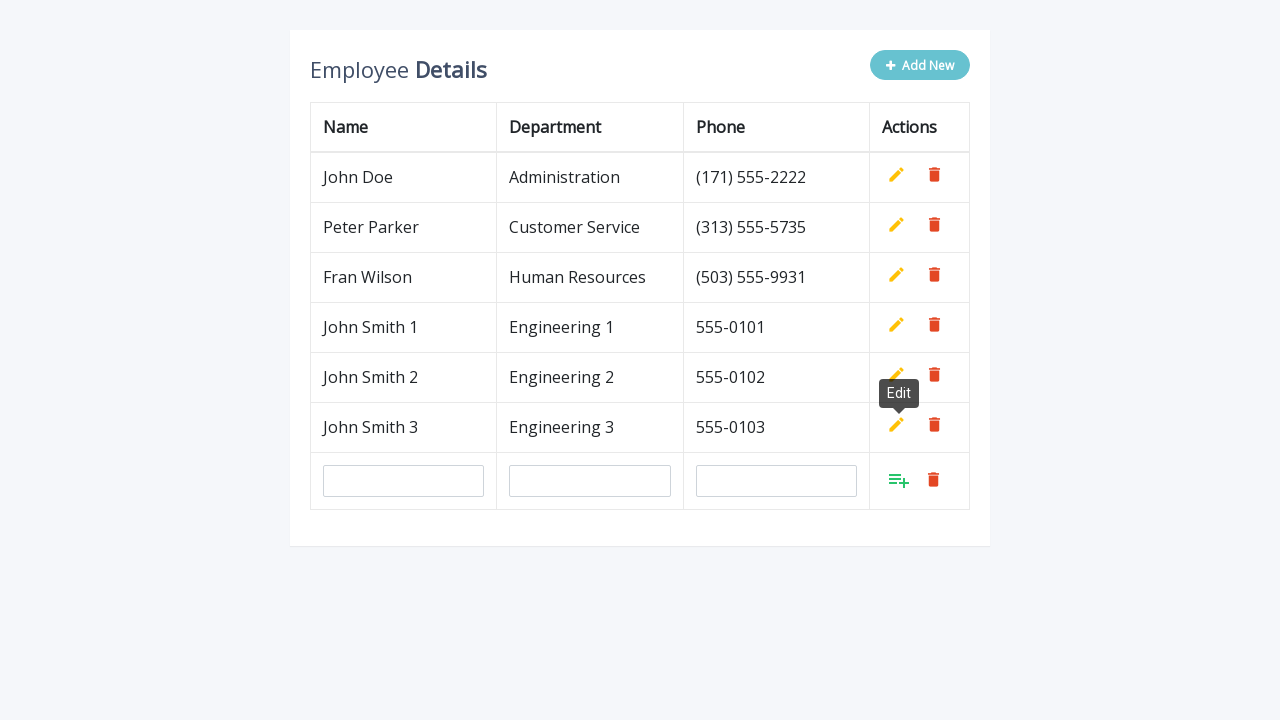

Filled name field with 'John Smith 4' on #name
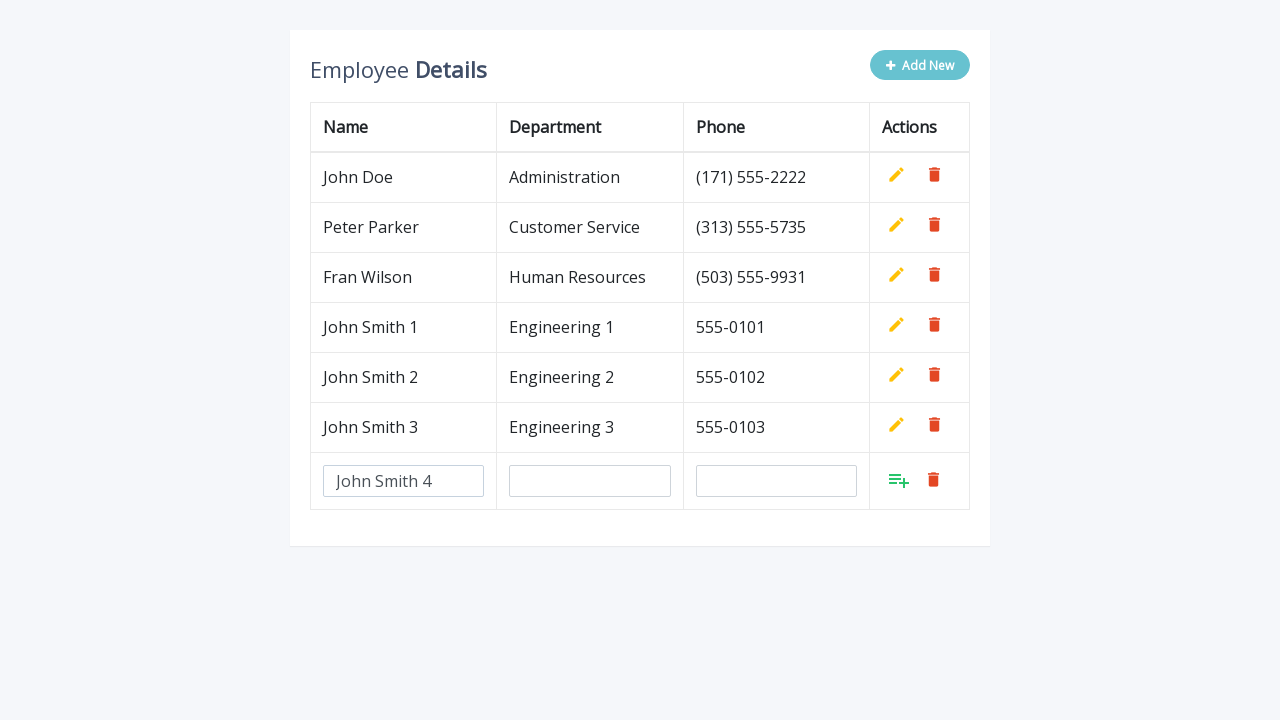

Filled department field with 'Engineering 4' on #department
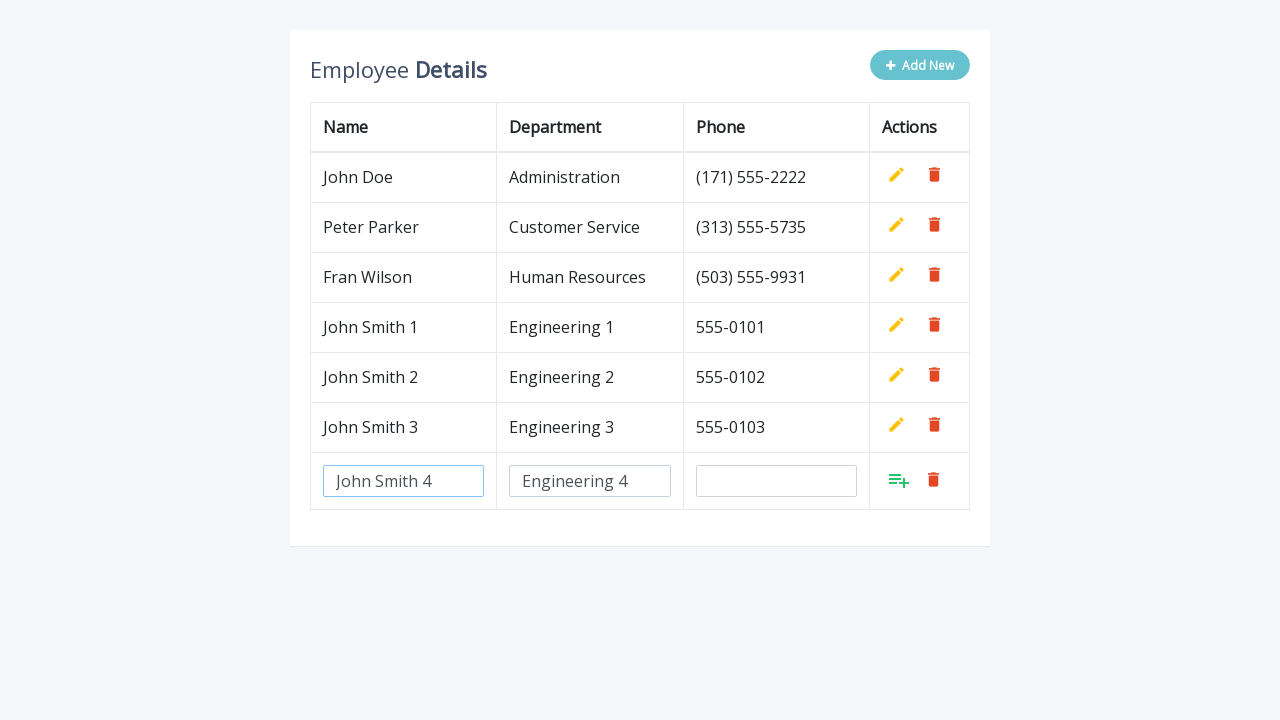

Filled phone field with '555-0104' on #phone
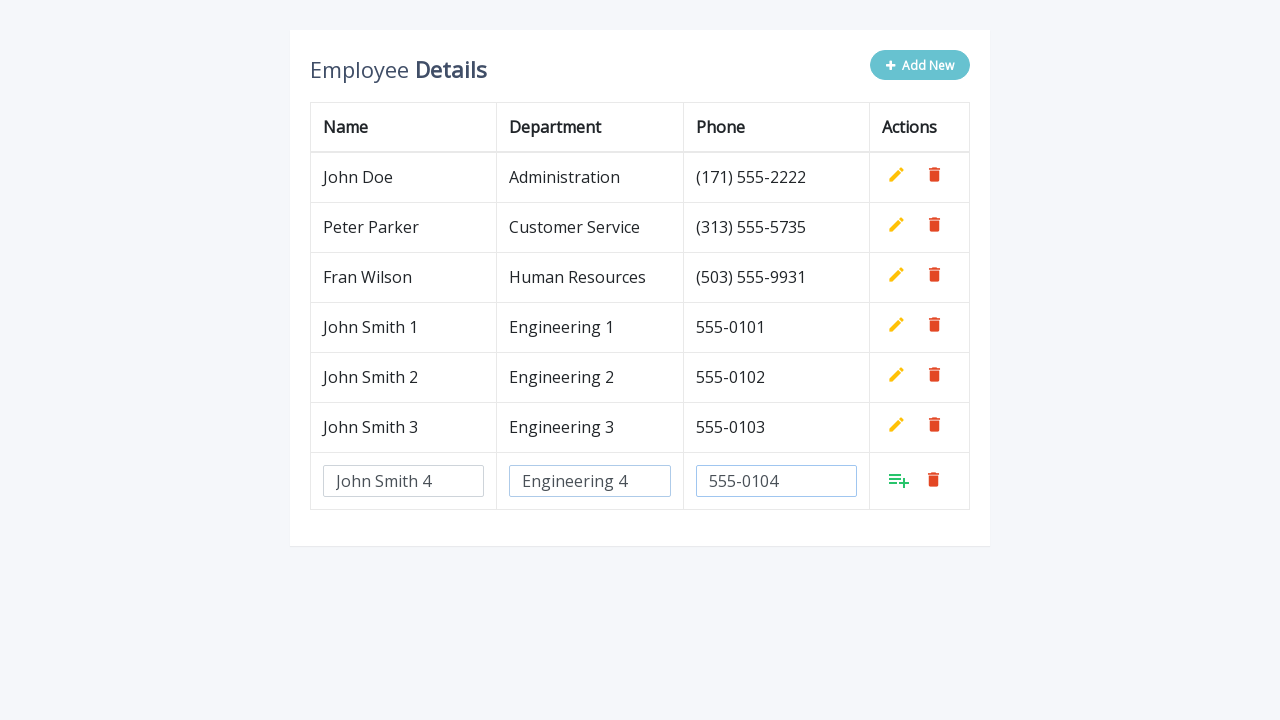

Clicked Add button to submit row 4 at (899, 480) on .add >> nth=-1
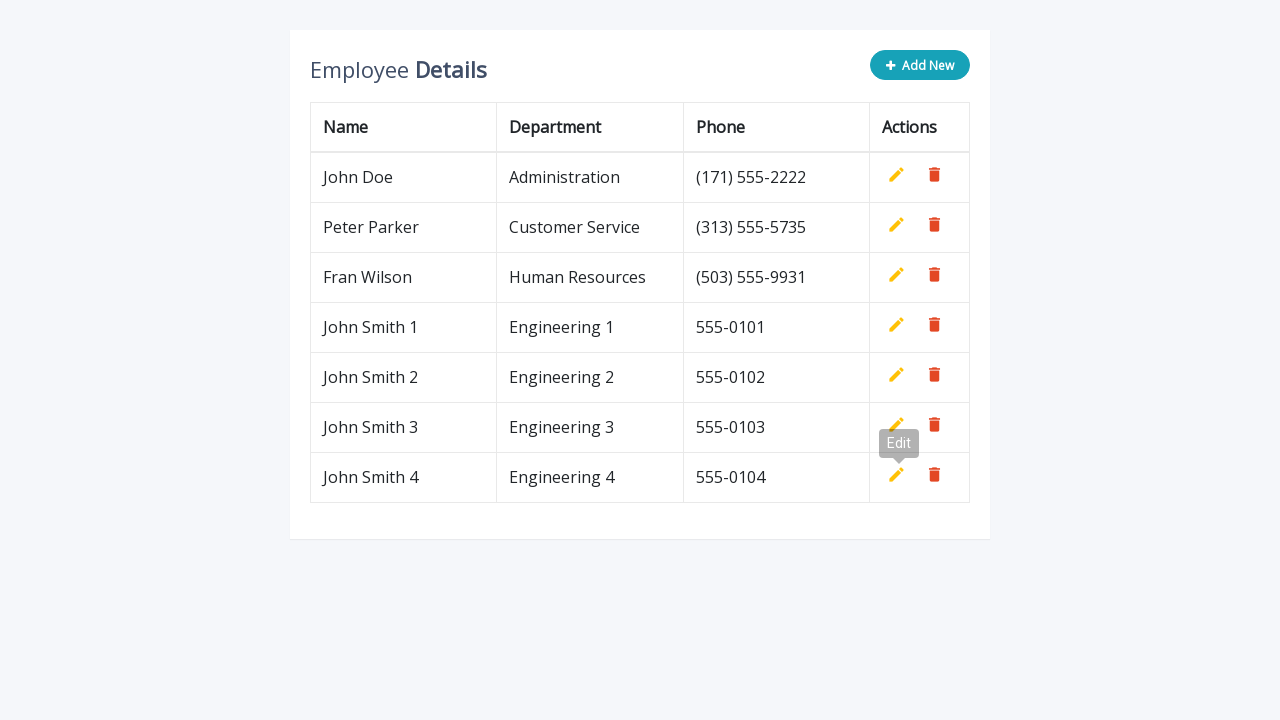

Clicked 'Add New' button to open form for row 5 at (920, 65) on button[type='button']
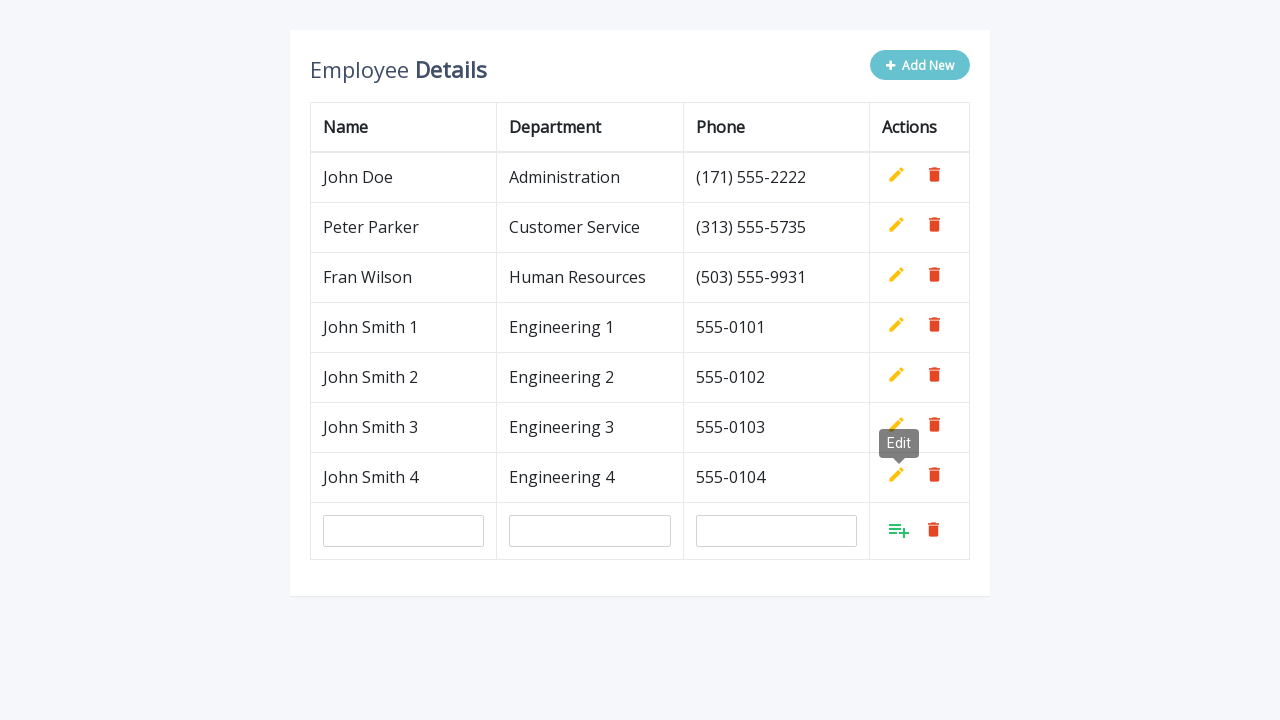

Filled name field with 'John Smith 5' on #name
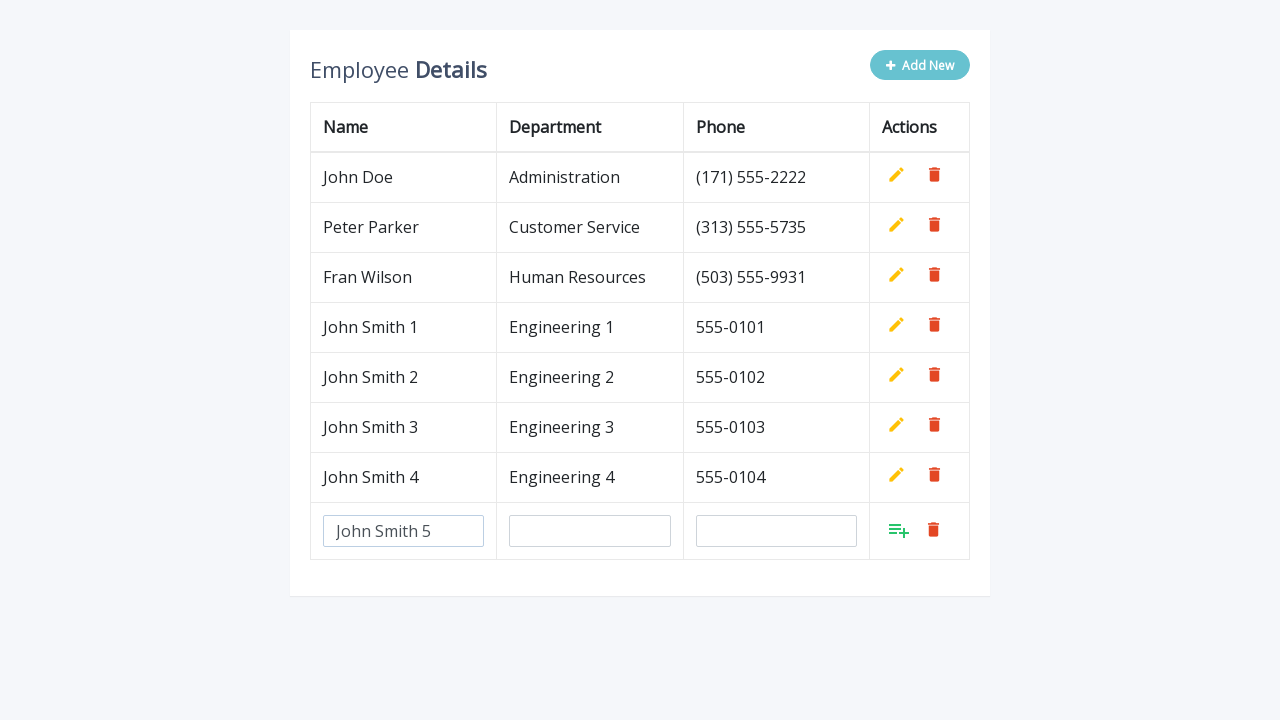

Filled department field with 'Engineering 5' on #department
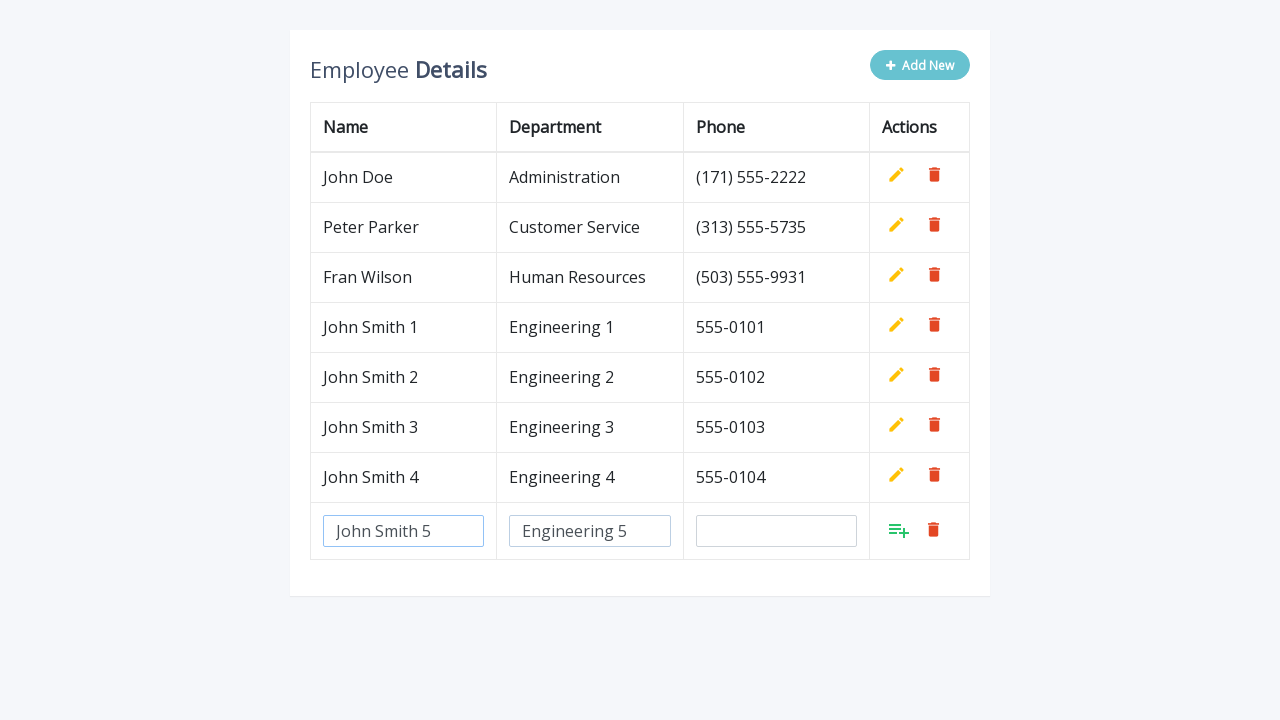

Filled phone field with '555-0105' on #phone
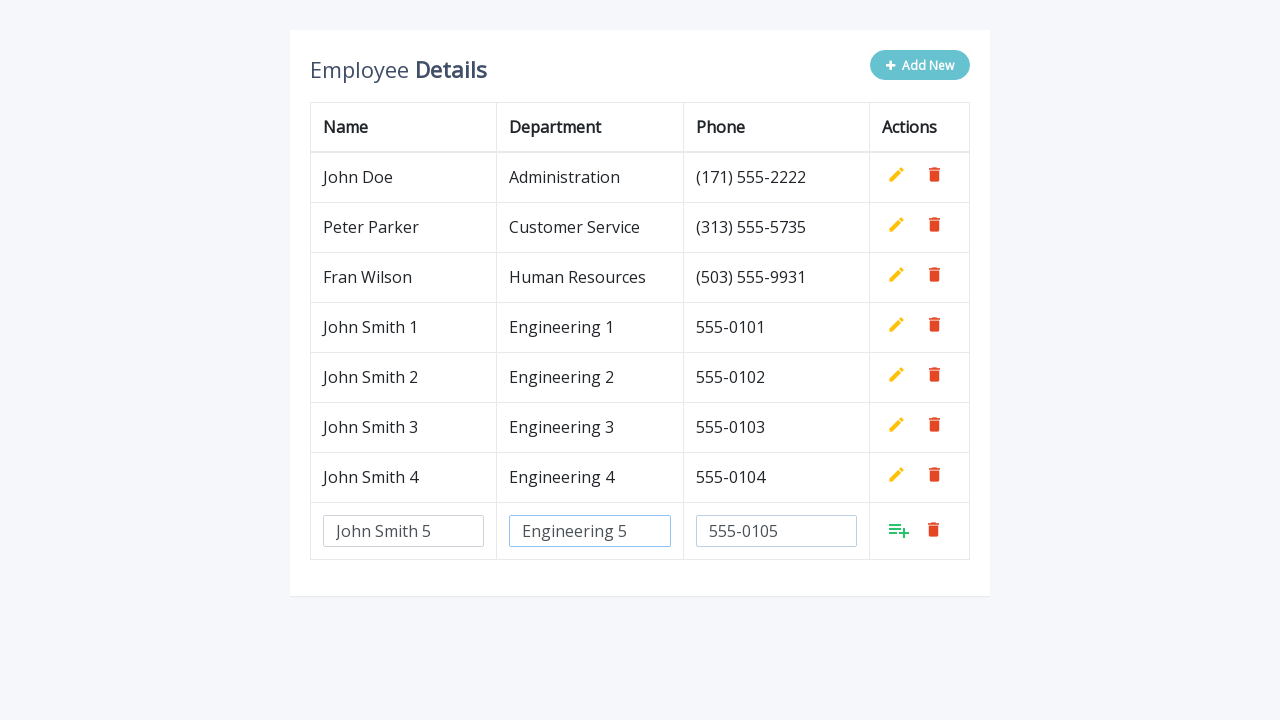

Clicked Add button to submit row 5 at (899, 530) on .add >> nth=-1
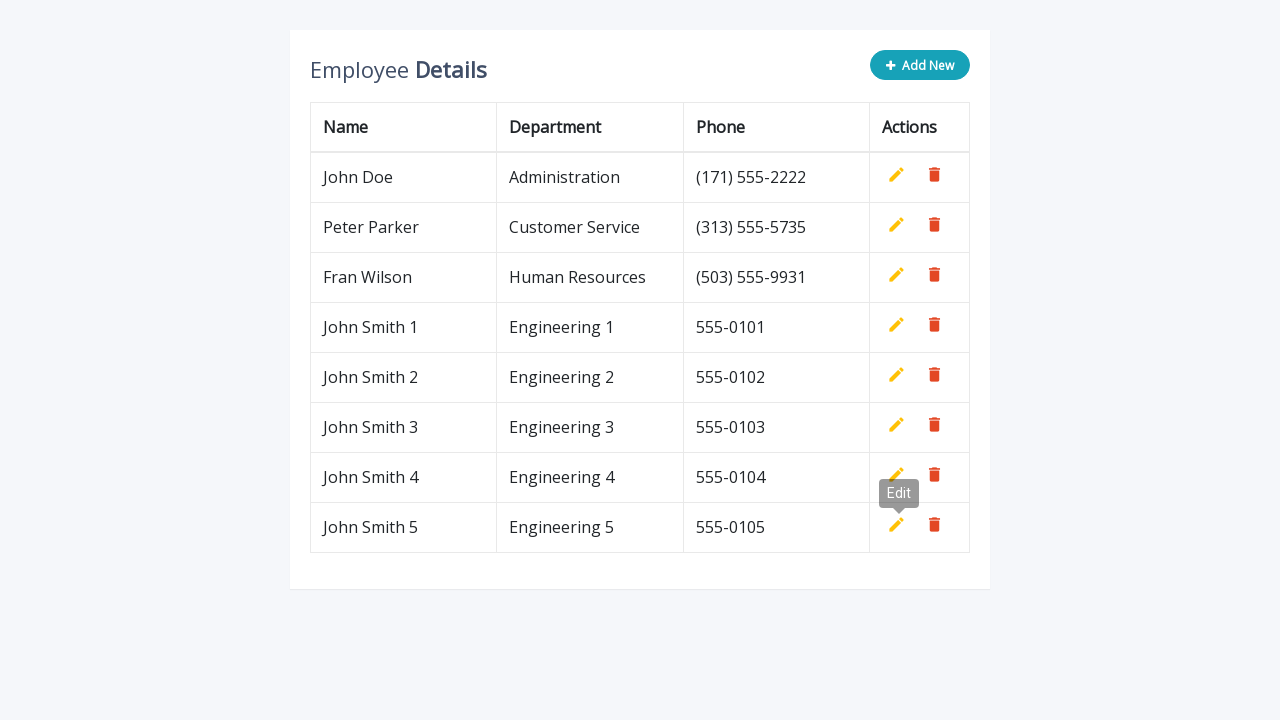

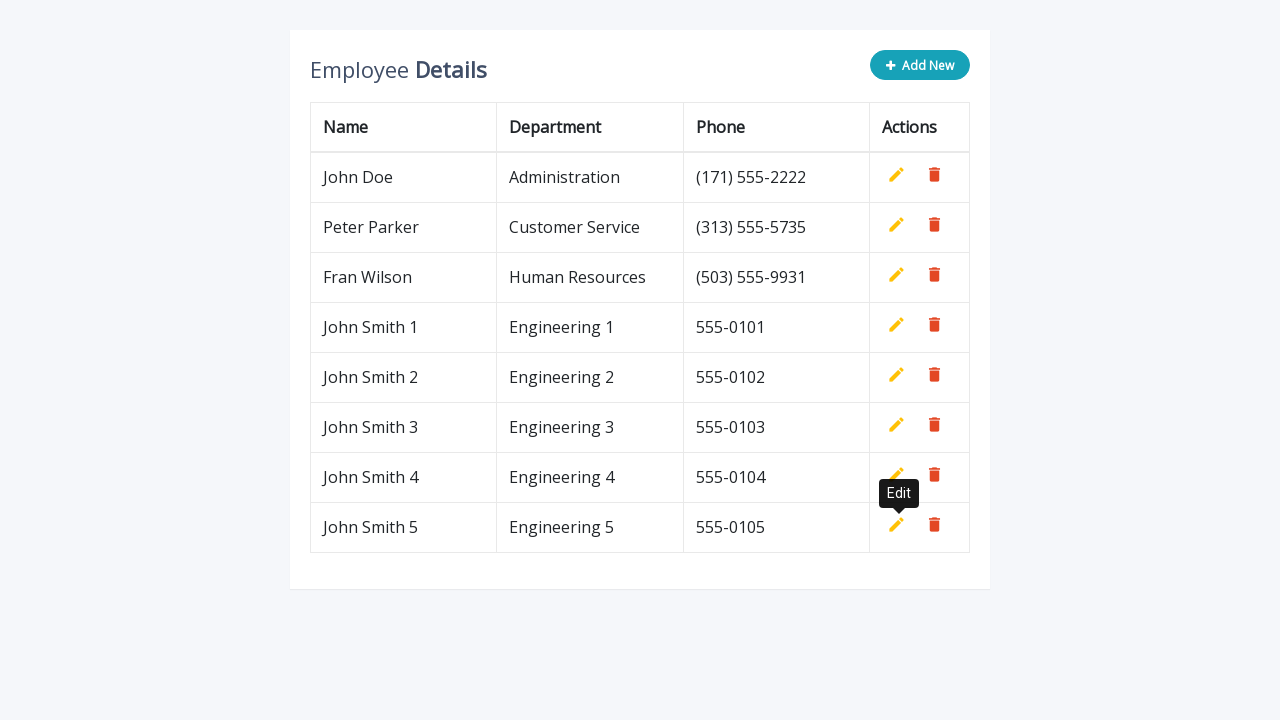